Tests link navigation by clicking on the "Demos" link using link text locator on the jQuery UI autocomplete page

Starting URL: https://jqueryui.com/autocomplete/

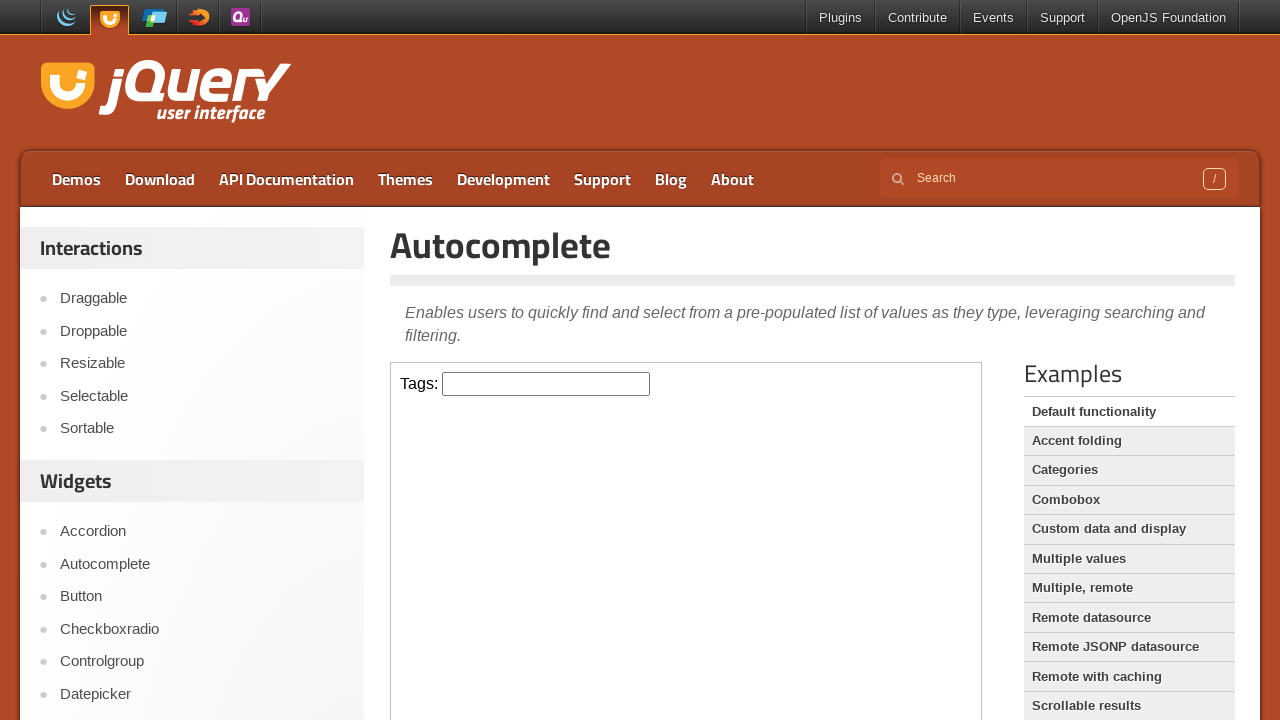

Navigated to jQuery UI autocomplete page
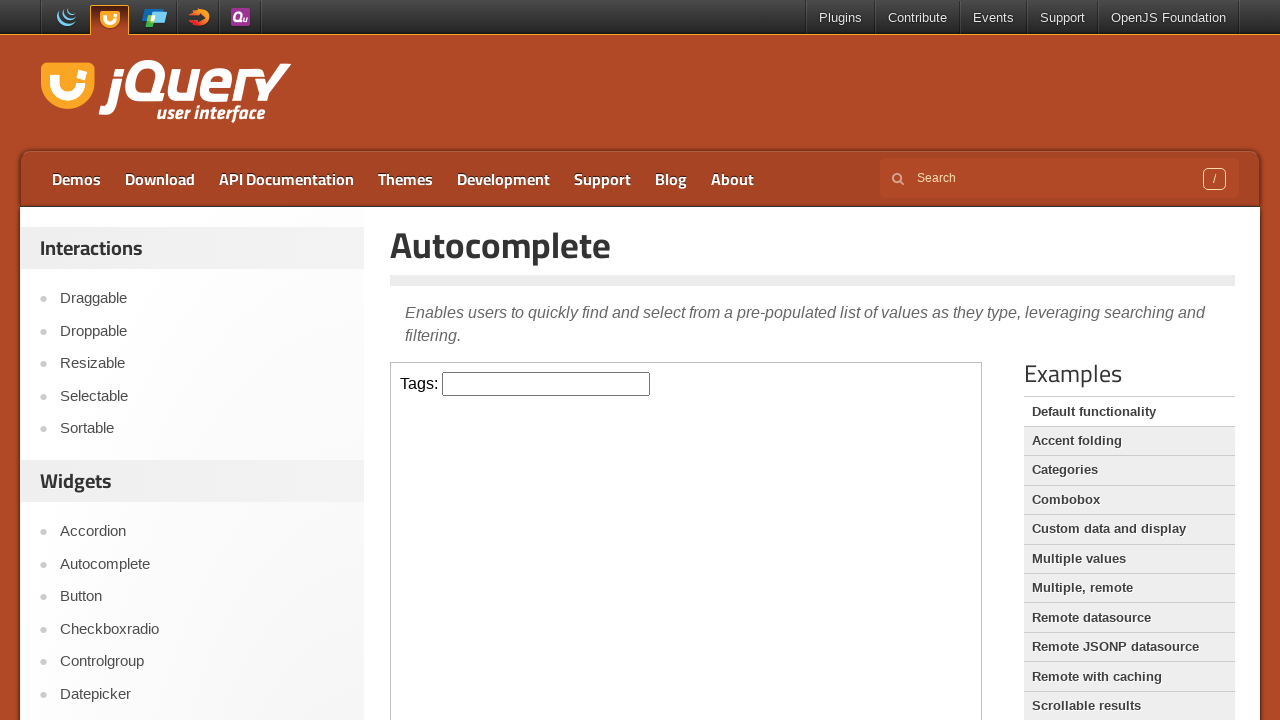

Clicked on the 'Demos' link using link text locator at (76, 179) on text=Demos
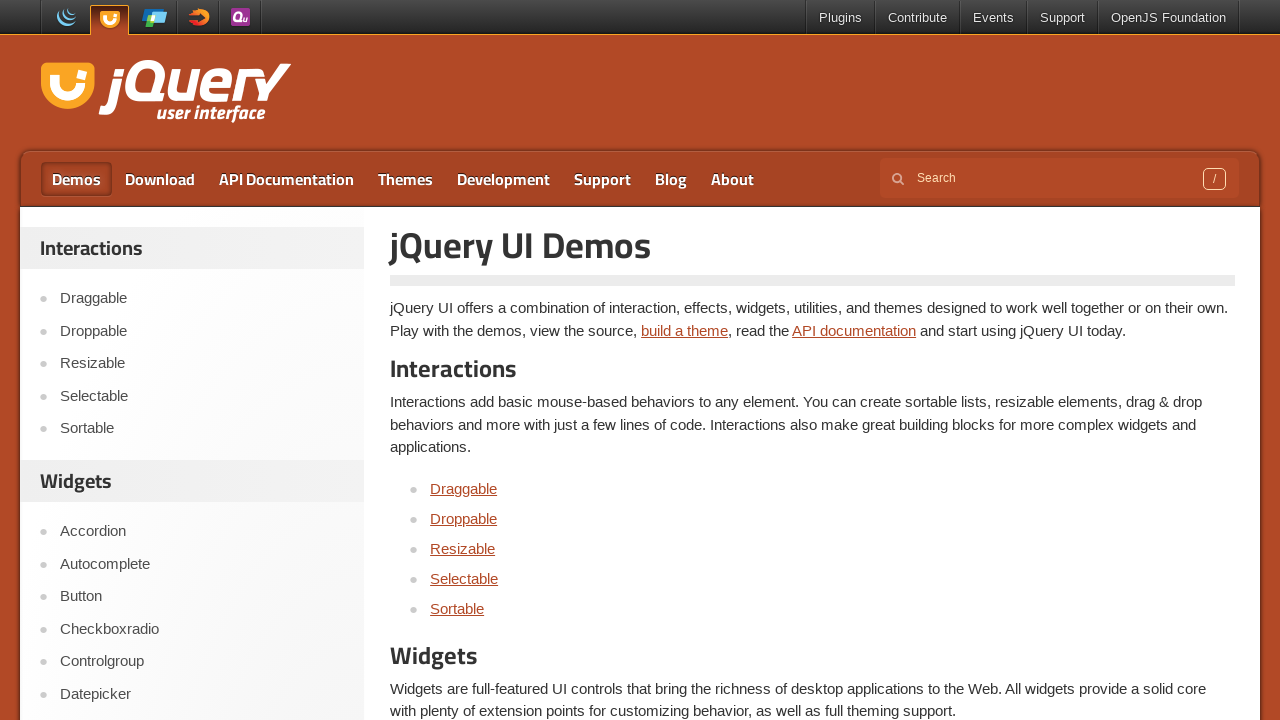

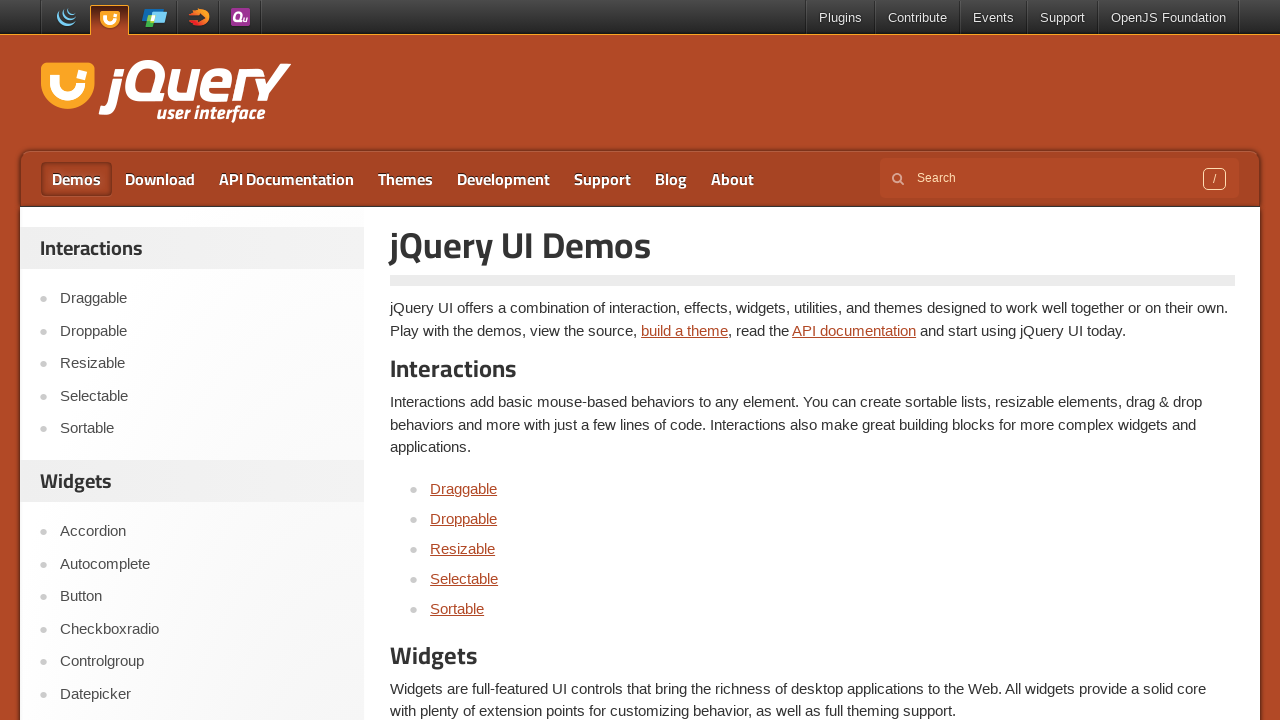